Tests the "Forgot Your Password" functionality by navigating to the forgot password page and entering an email address to reset password

Starting URL: https://login.salesforce.com/

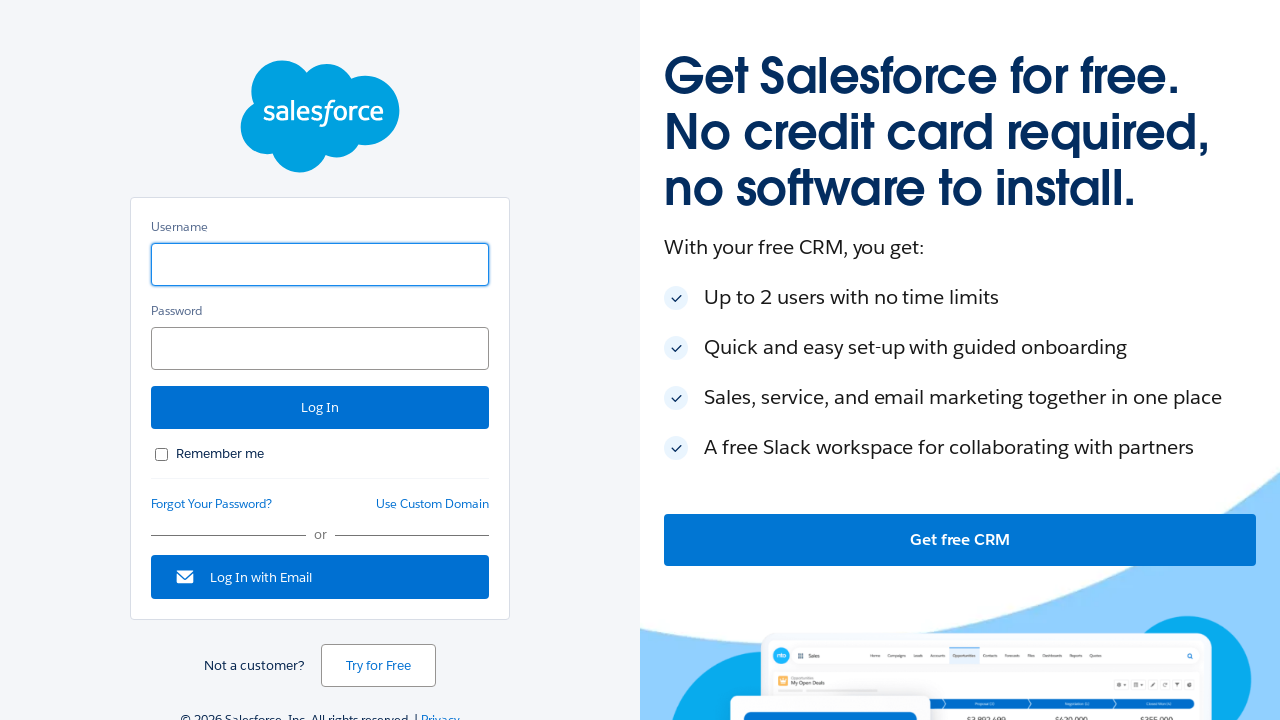

Clicked 'Forgot Your Password?' link at (212, 504) on a:has-text('Forgot Your Password?')
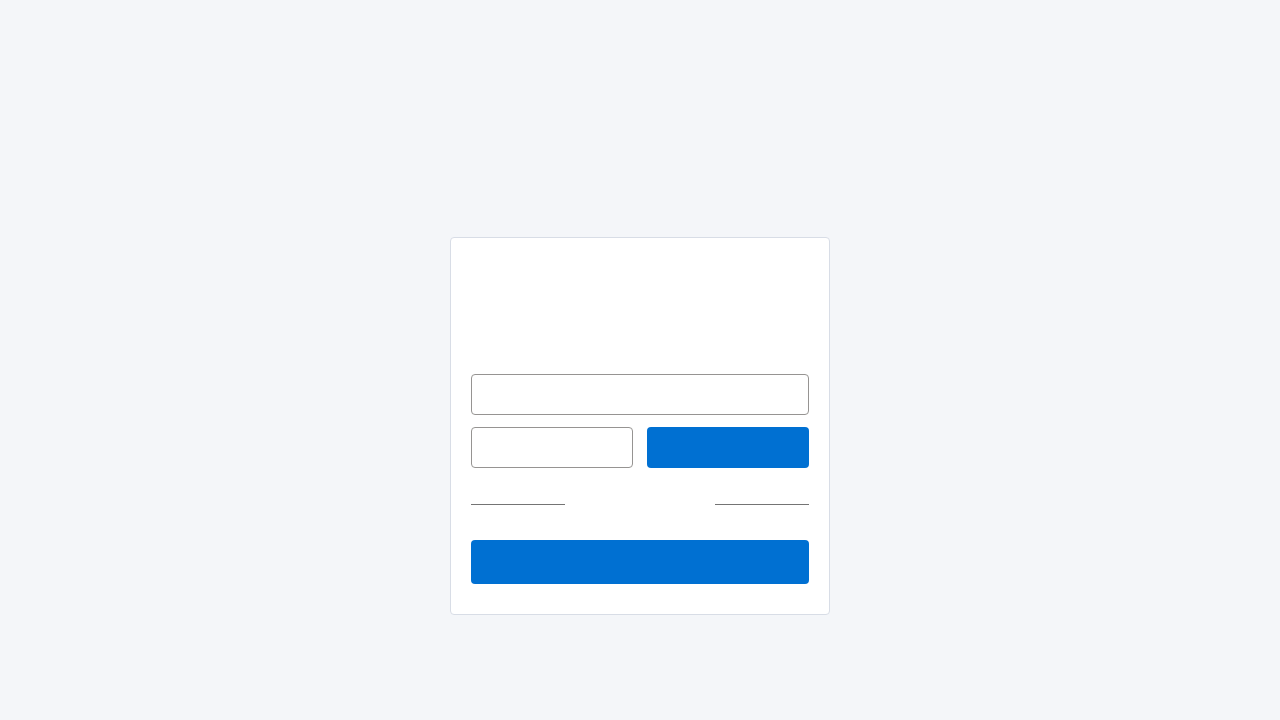

Entered email address 'testuser@example.com' in forgot password form on input[name='un']
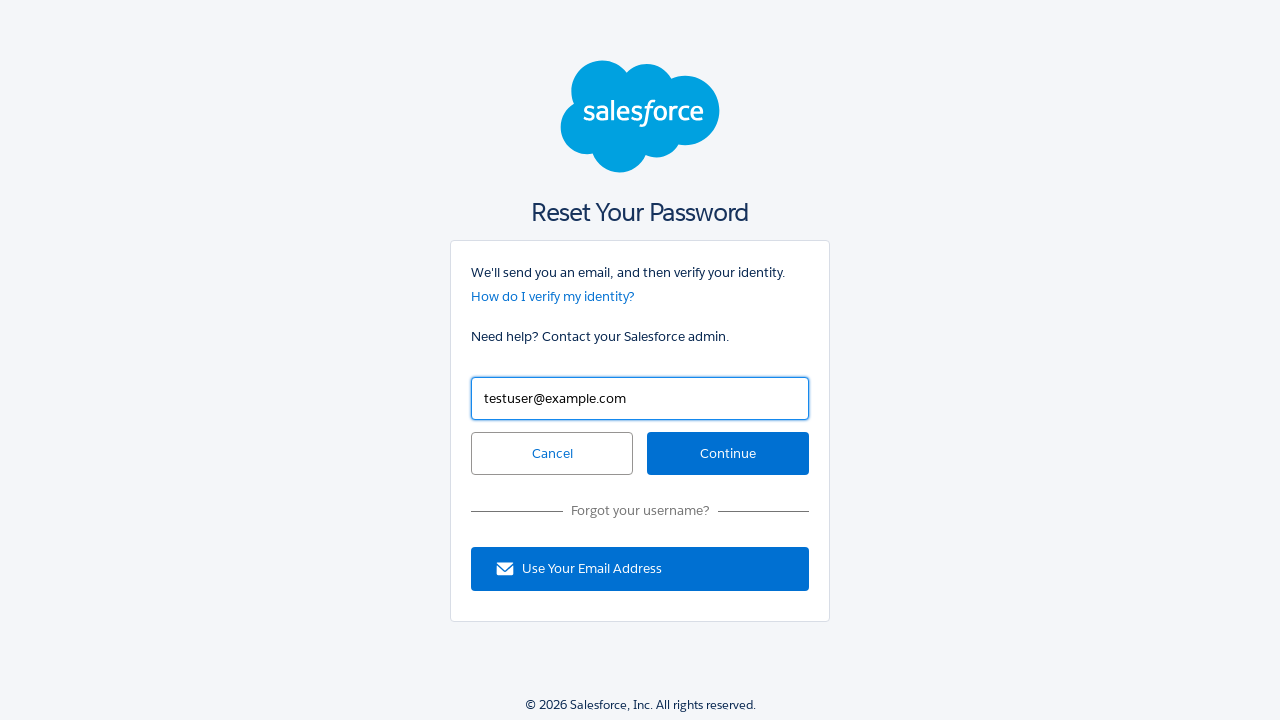

Clicked continue button to submit password reset request at (728, 454) on #continue
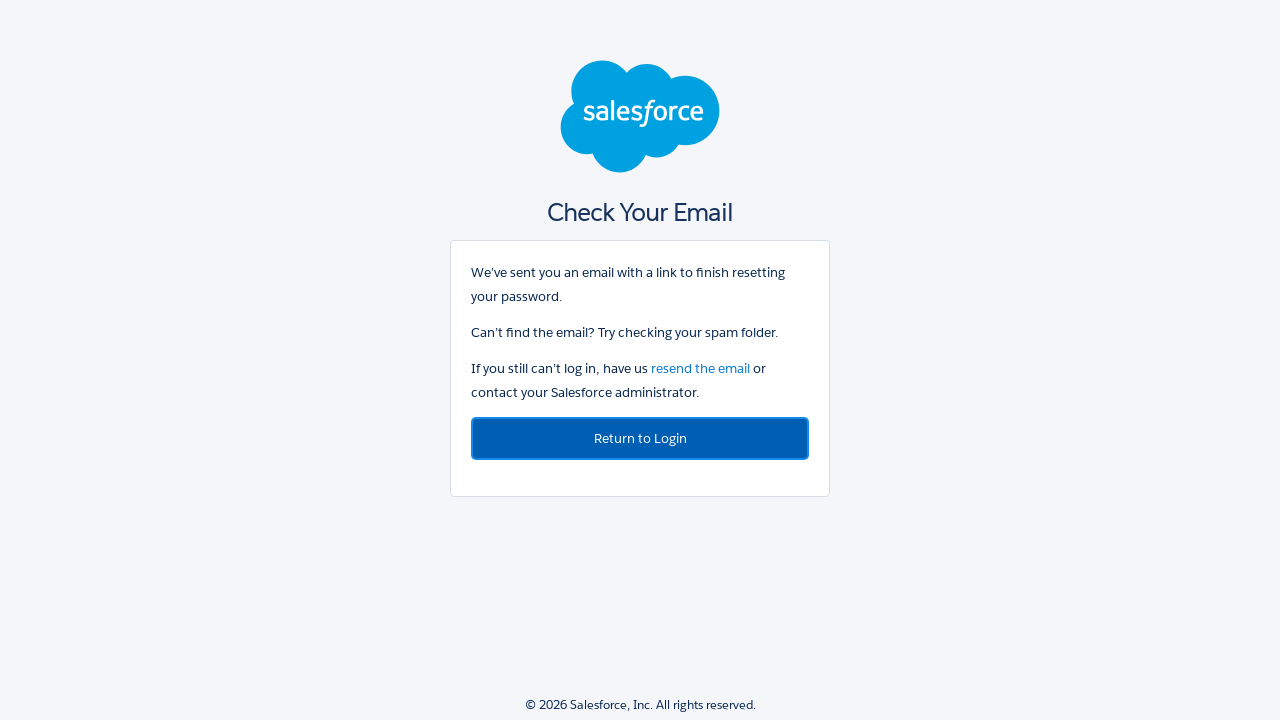

Password reset confirmation message appeared
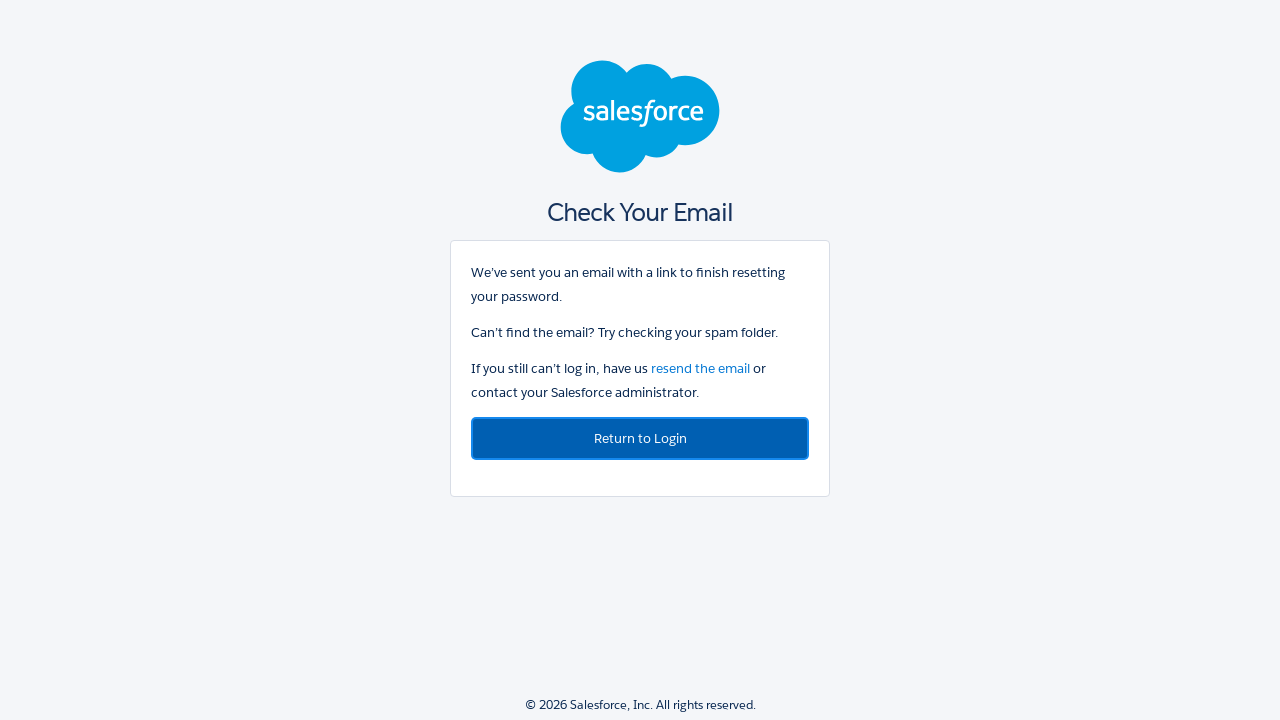

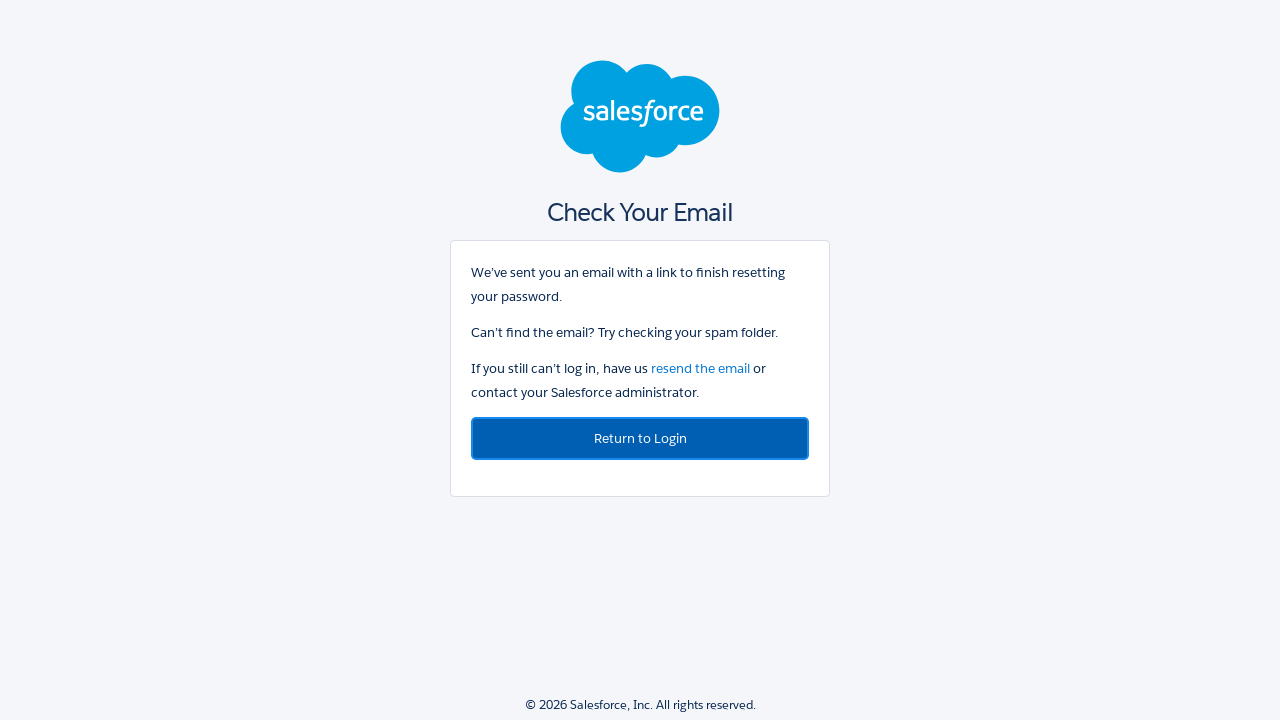